Tests checkbox selection functionality by clicking on multiple day checkboxes on a test automation practice page - selects the last two and first two day checkboxes.

Starting URL: https://testautomationpractice.blogspot.com/

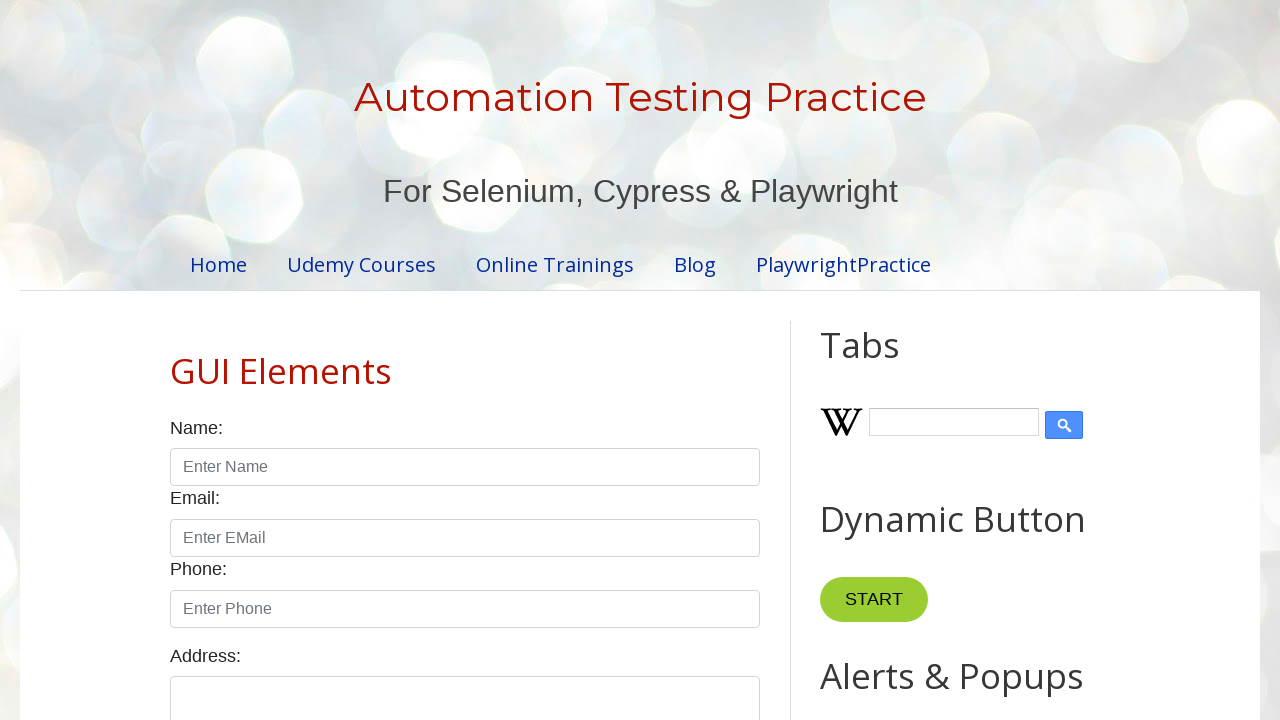

Waited for day checkbox elements to load
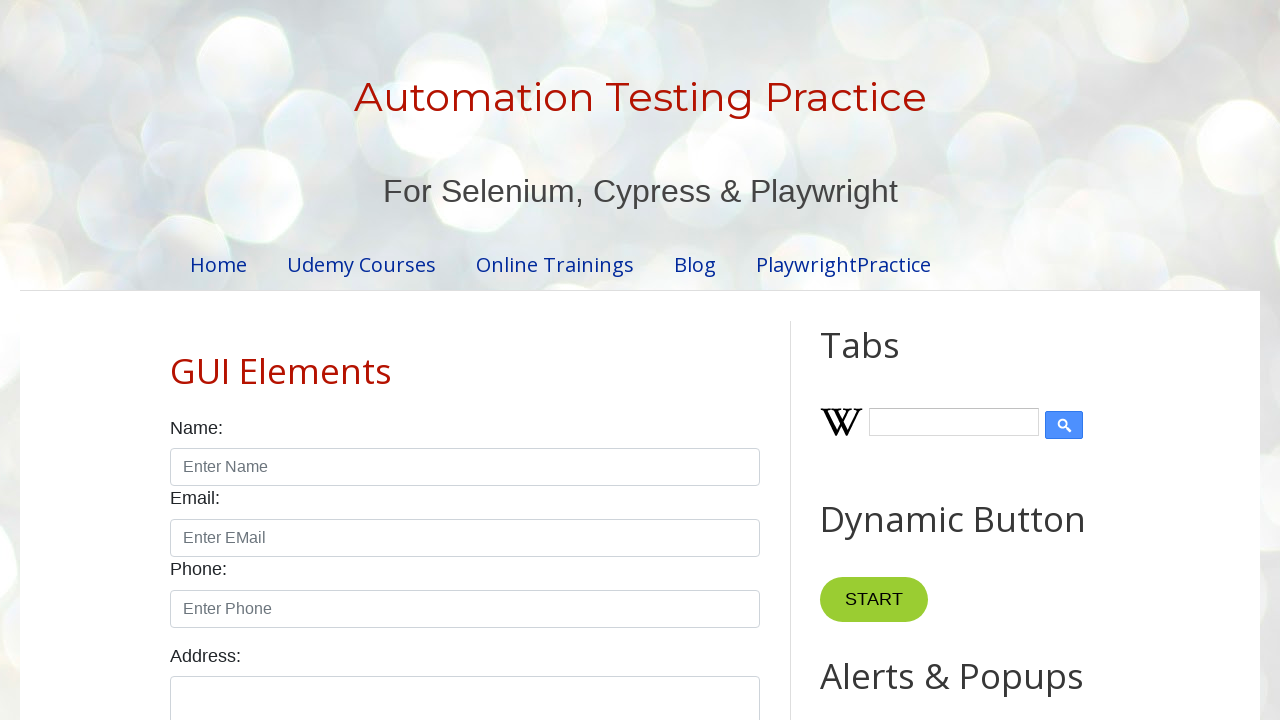

Located all day checkboxes
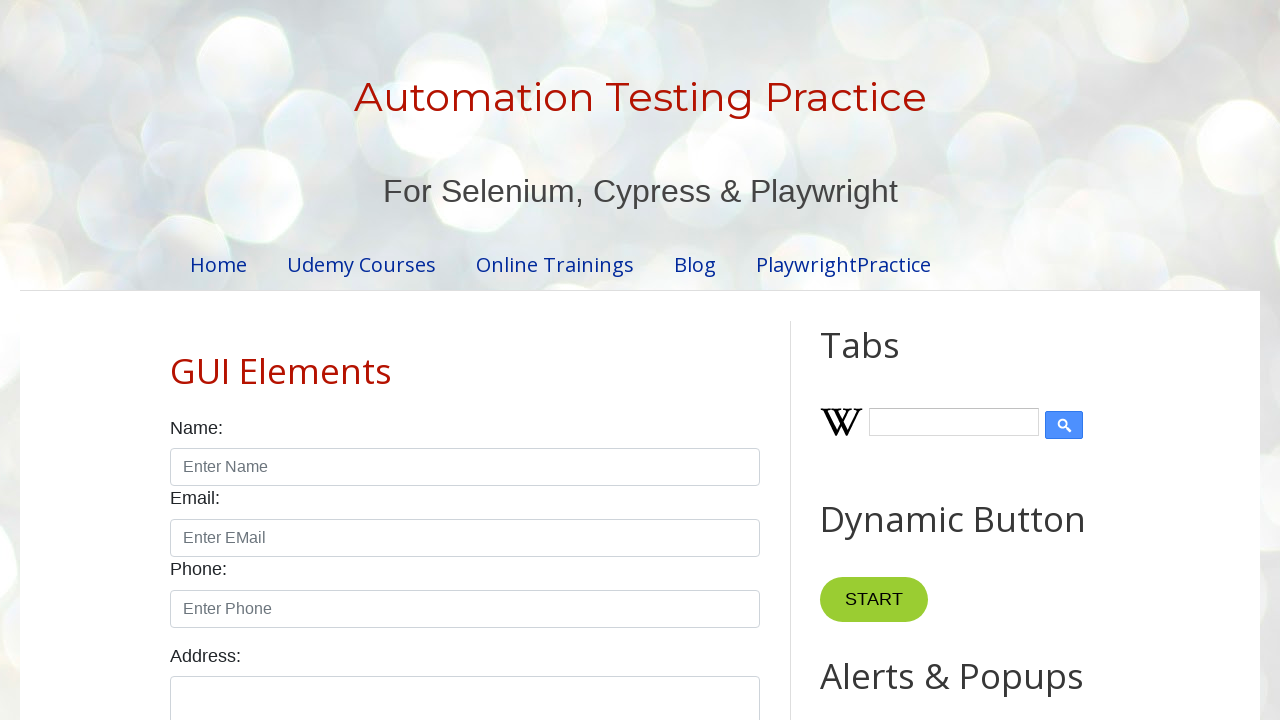

Found 7 day checkboxes in total
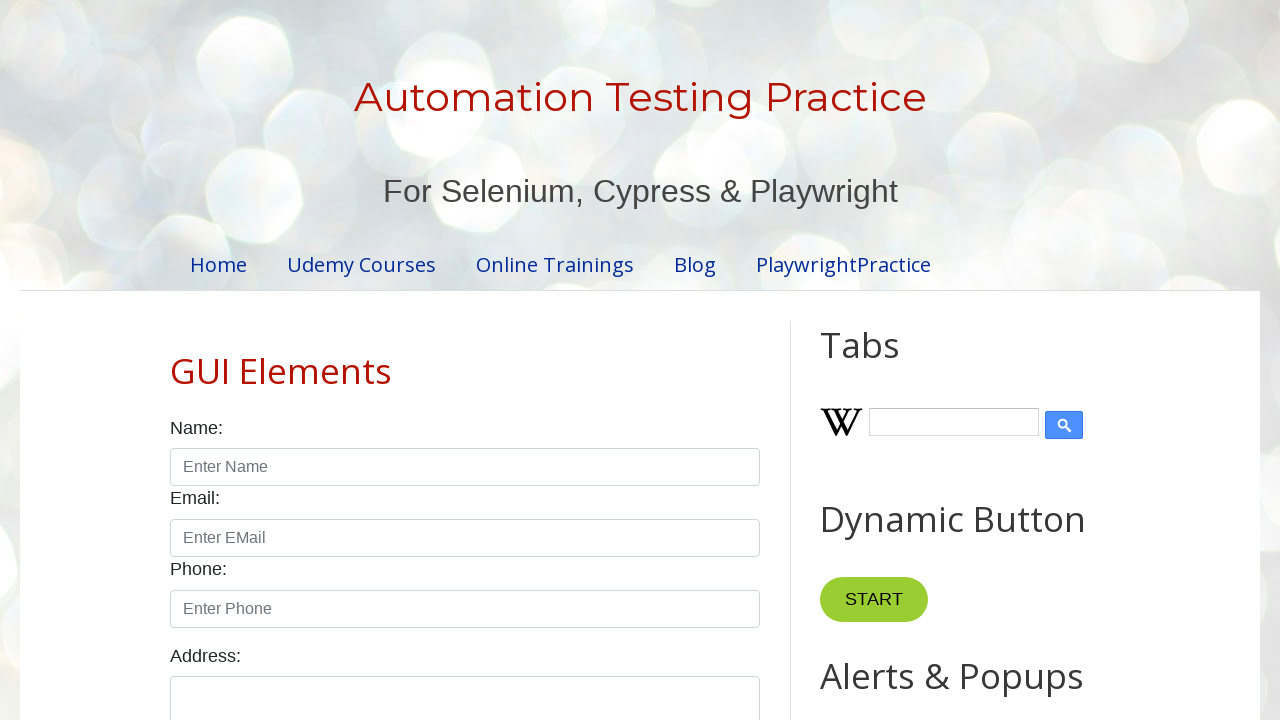

Clicked last two day checkbox (index 5) at (176, 361) on xpath=//label[text()='Days:']/following-sibling::div//input >> nth=5
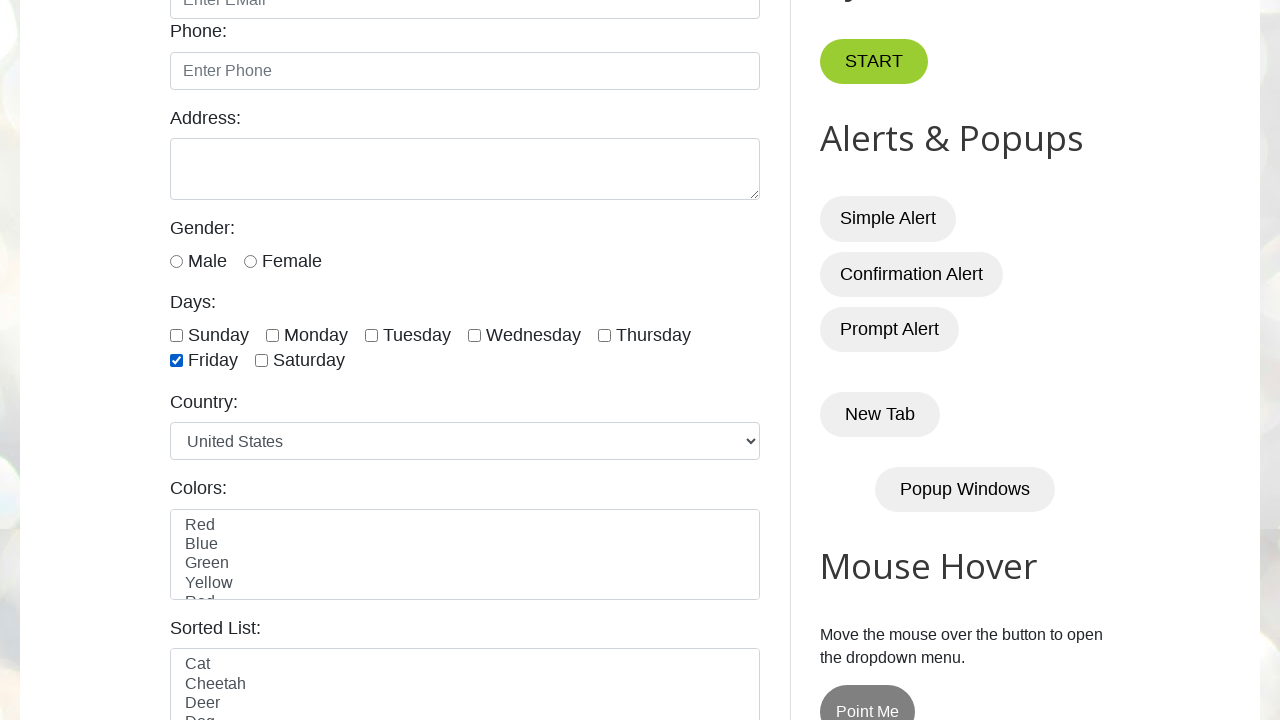

Clicked last two day checkbox (index 6) at (262, 361) on xpath=//label[text()='Days:']/following-sibling::div//input >> nth=6
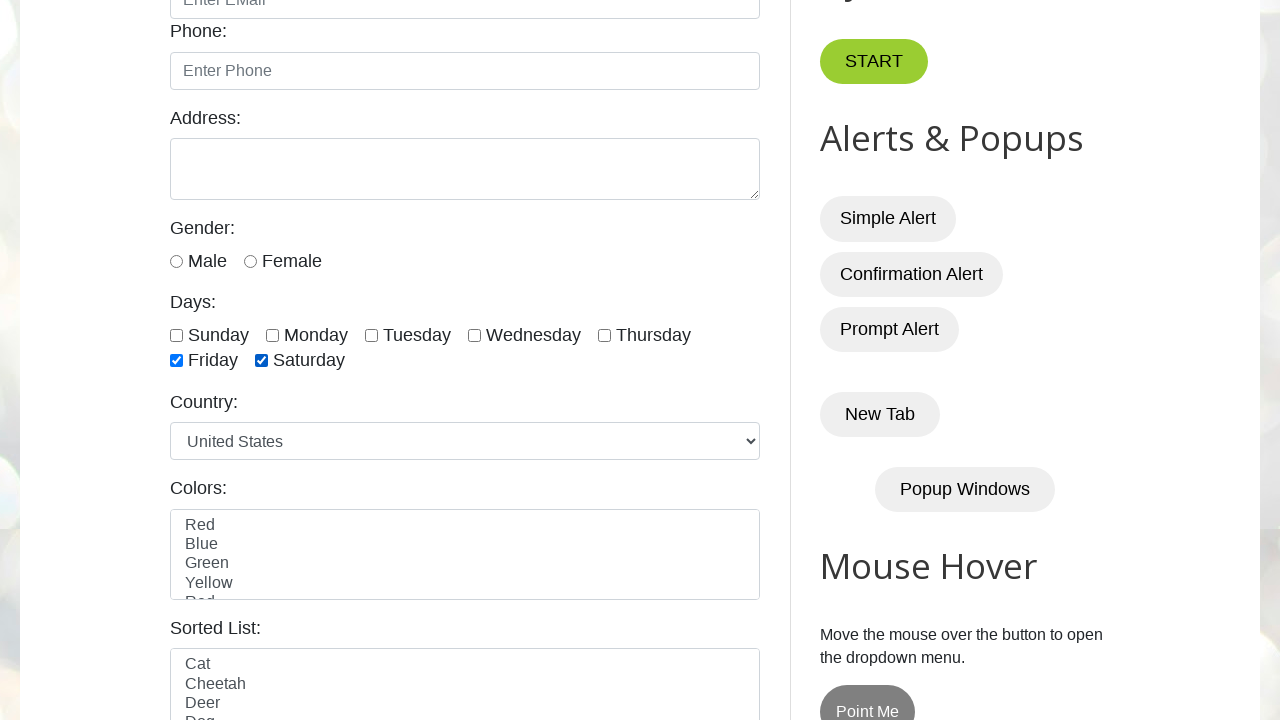

Clicked first two day checkbox (index 0) at (176, 335) on xpath=//label[text()='Days:']/following-sibling::div//input >> nth=0
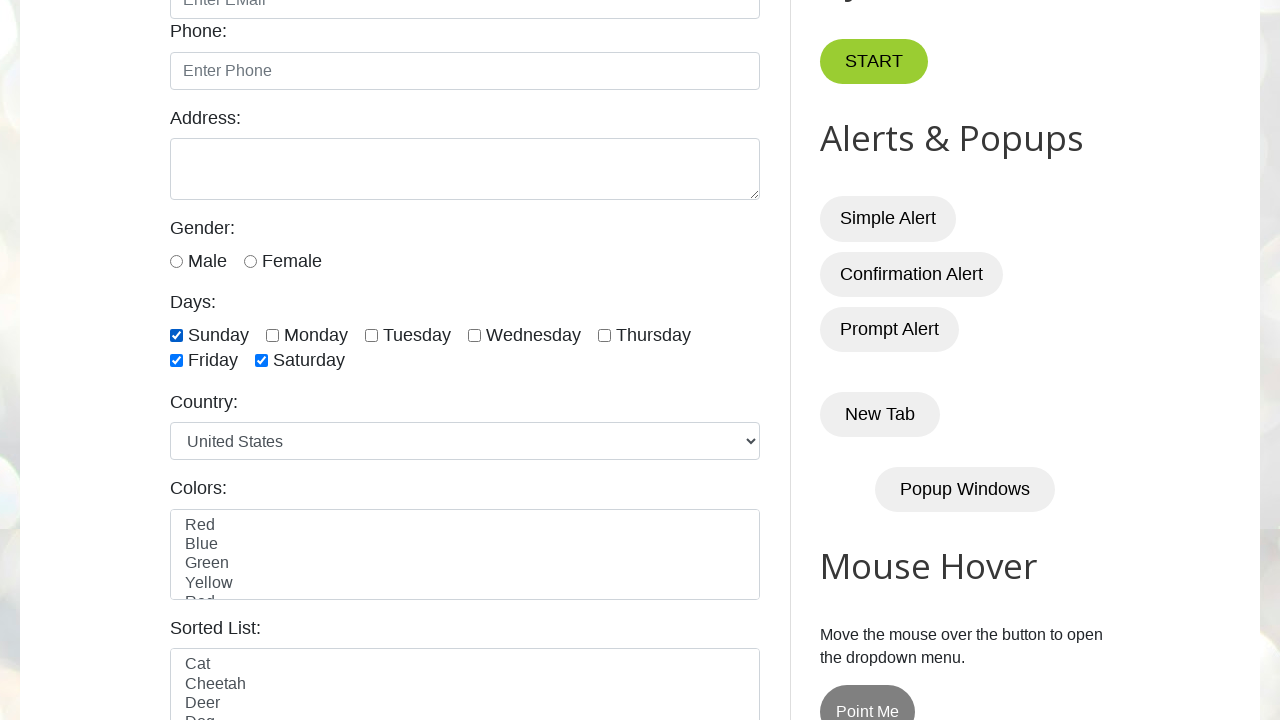

Clicked first two day checkbox (index 1) at (272, 335) on xpath=//label[text()='Days:']/following-sibling::div//input >> nth=1
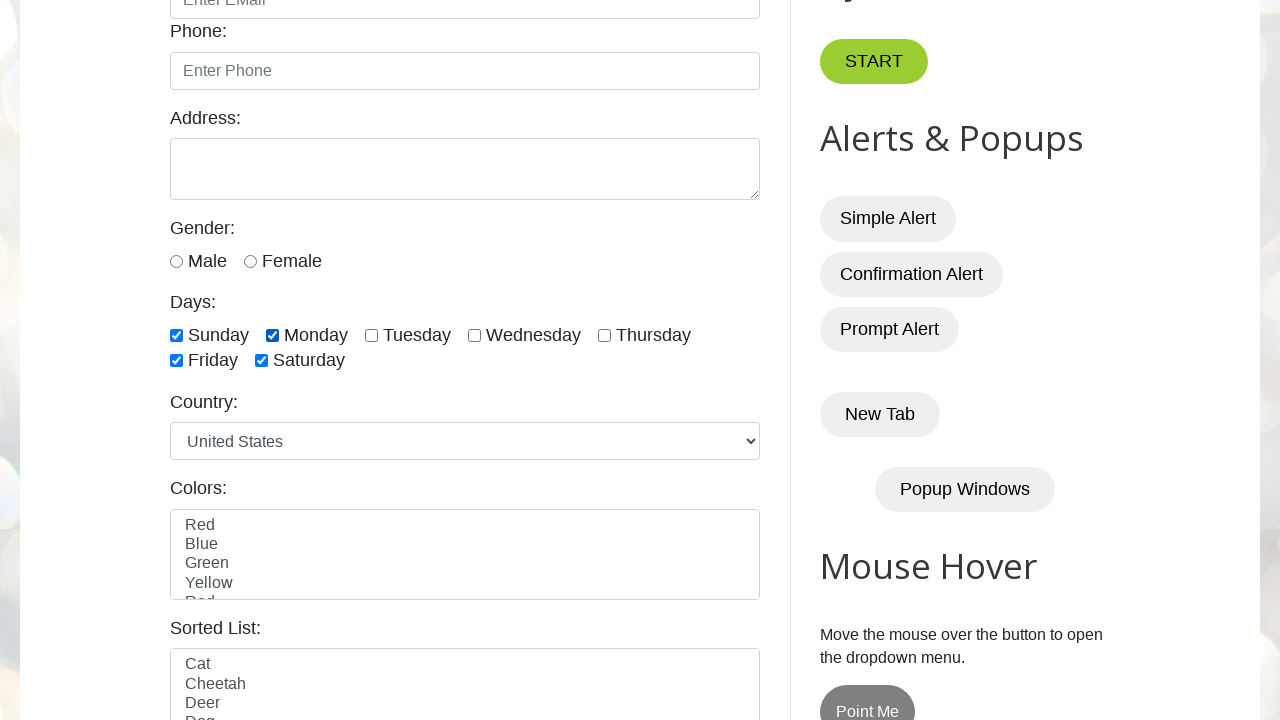

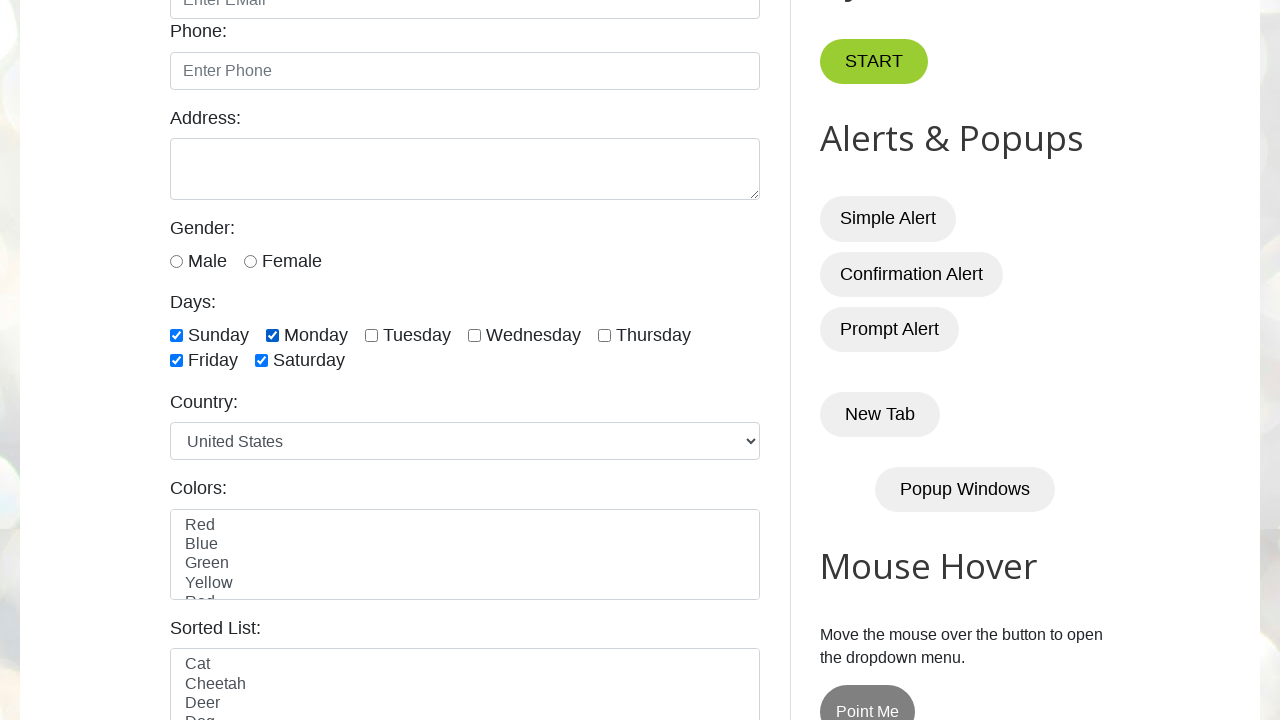